Demonstrates JSON reporter by clicking element using ID selector

Starting URL: http://omayo.blogspot.com

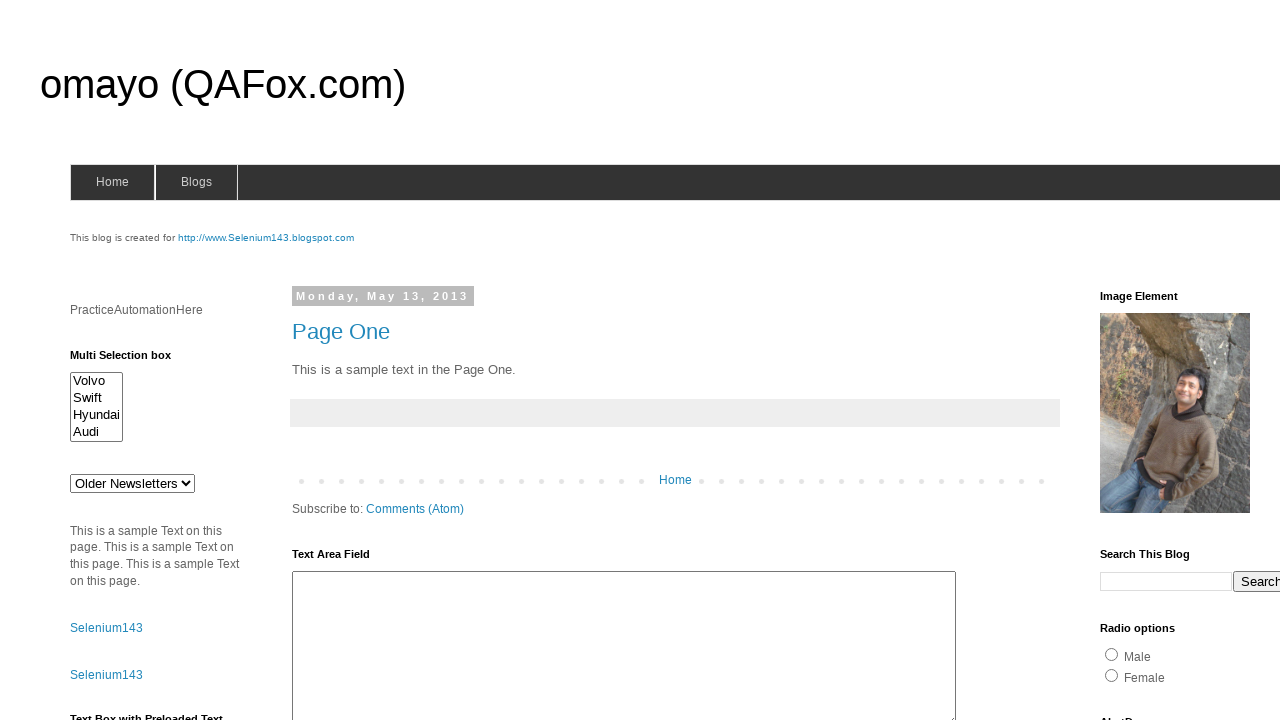

Navigated to http://omayo.blogspot.com
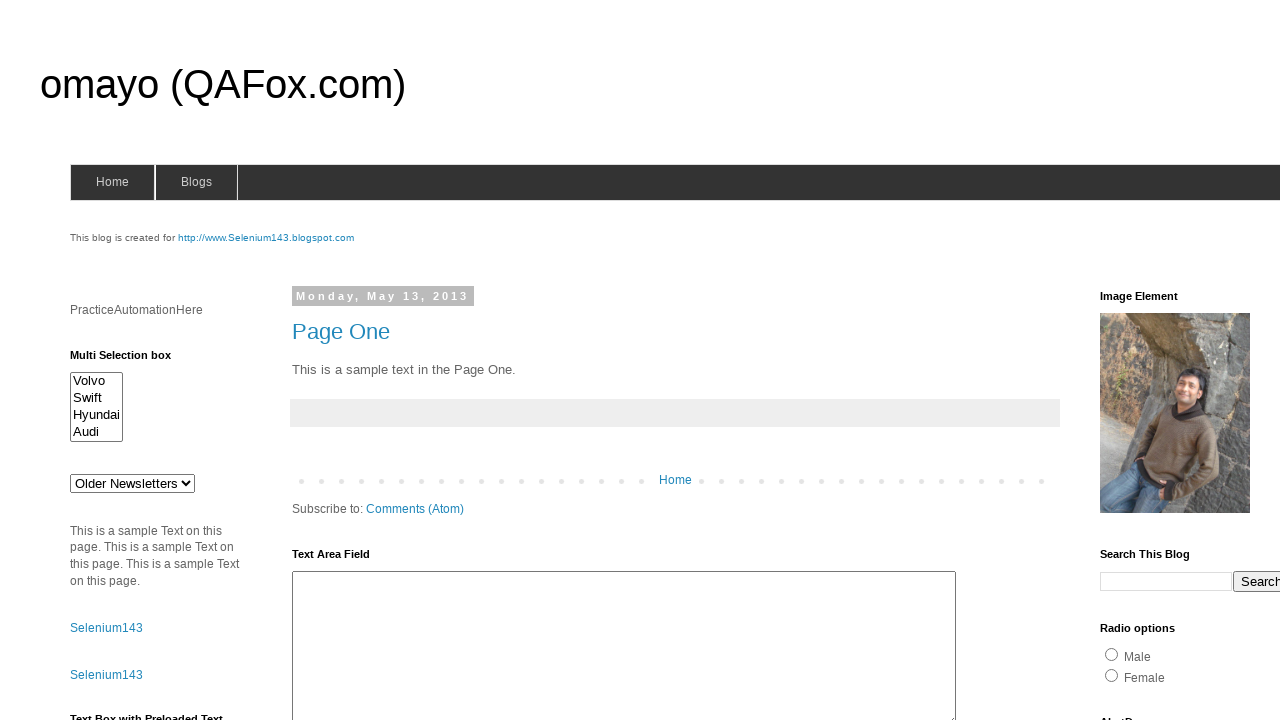

Clicked element with ID selector #selenium143 at (266, 238) on #selenium143
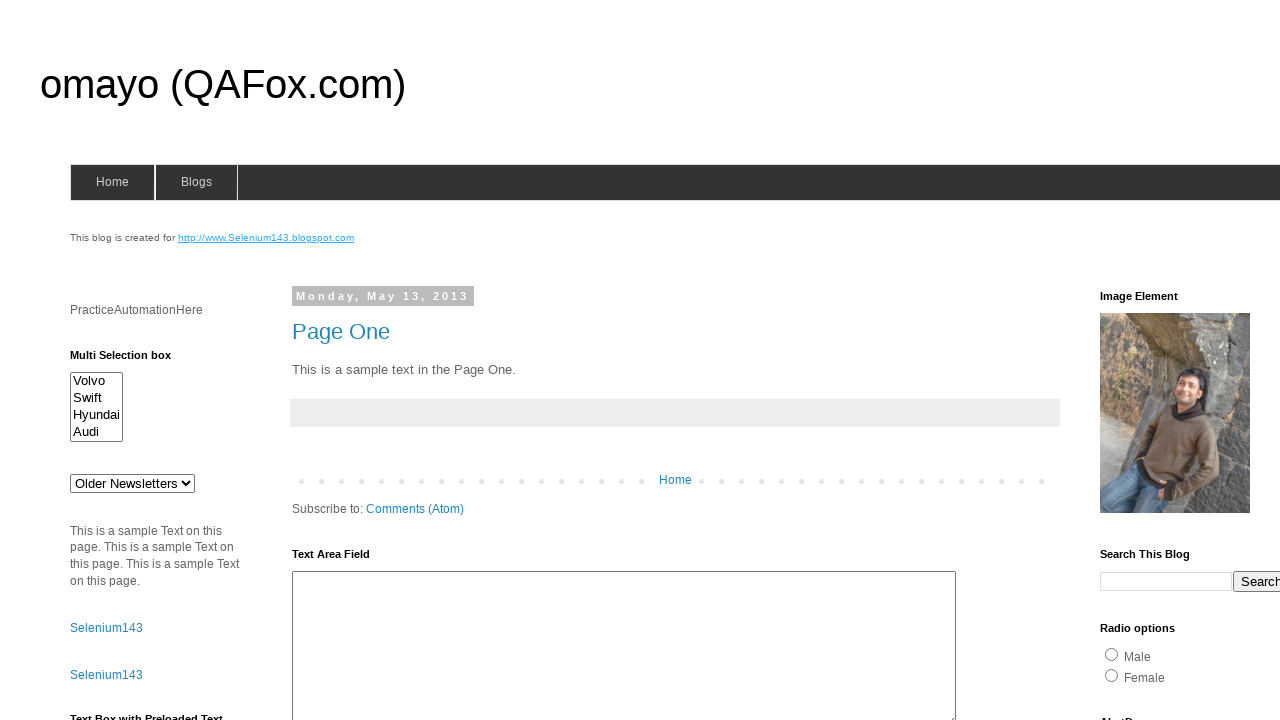

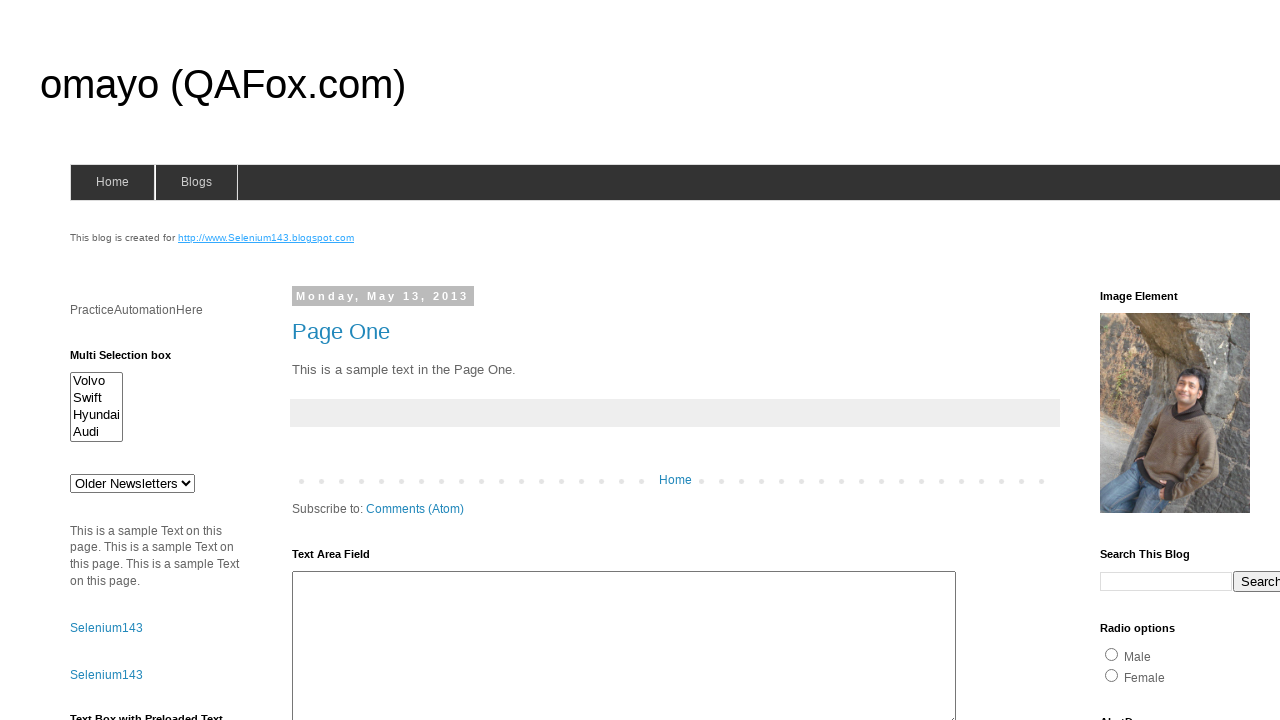